Tests that clicking the signin button on the BrowserStack demo site navigates to the login page and displays the LOG IN button

Starting URL: https://bstackdemo.com/

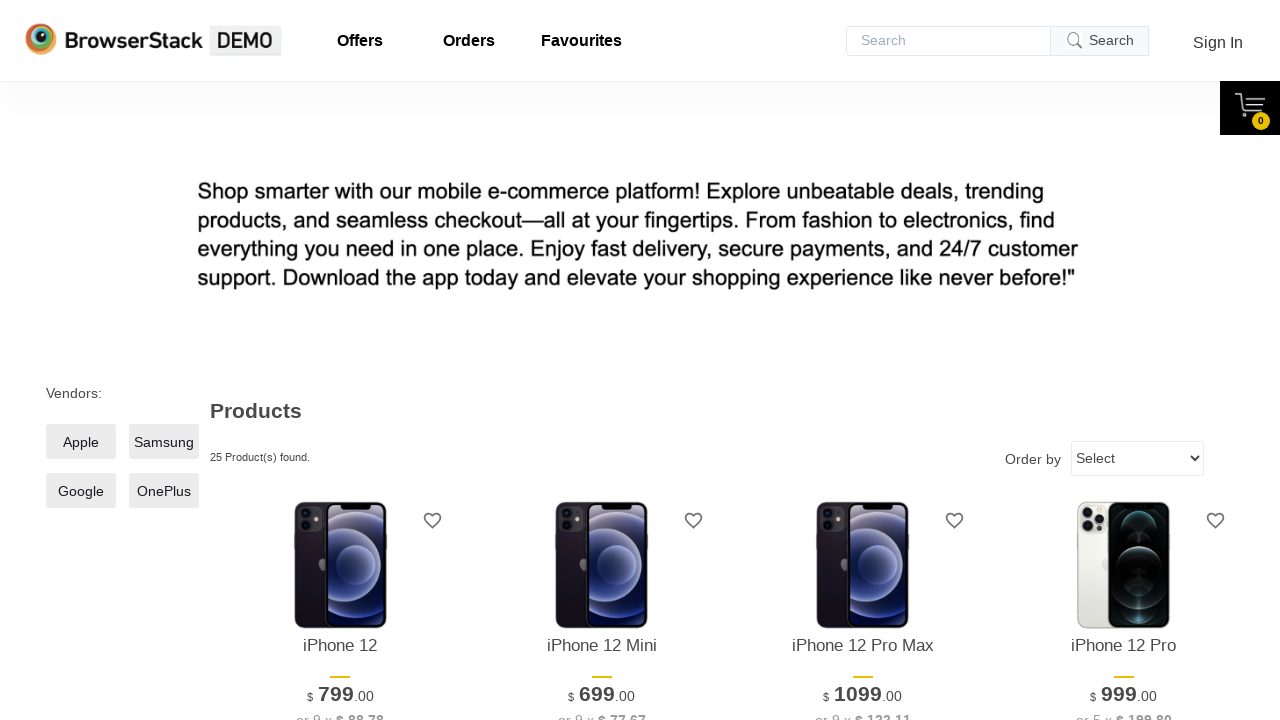

Clicked the signin button at (1218, 42) on #signin
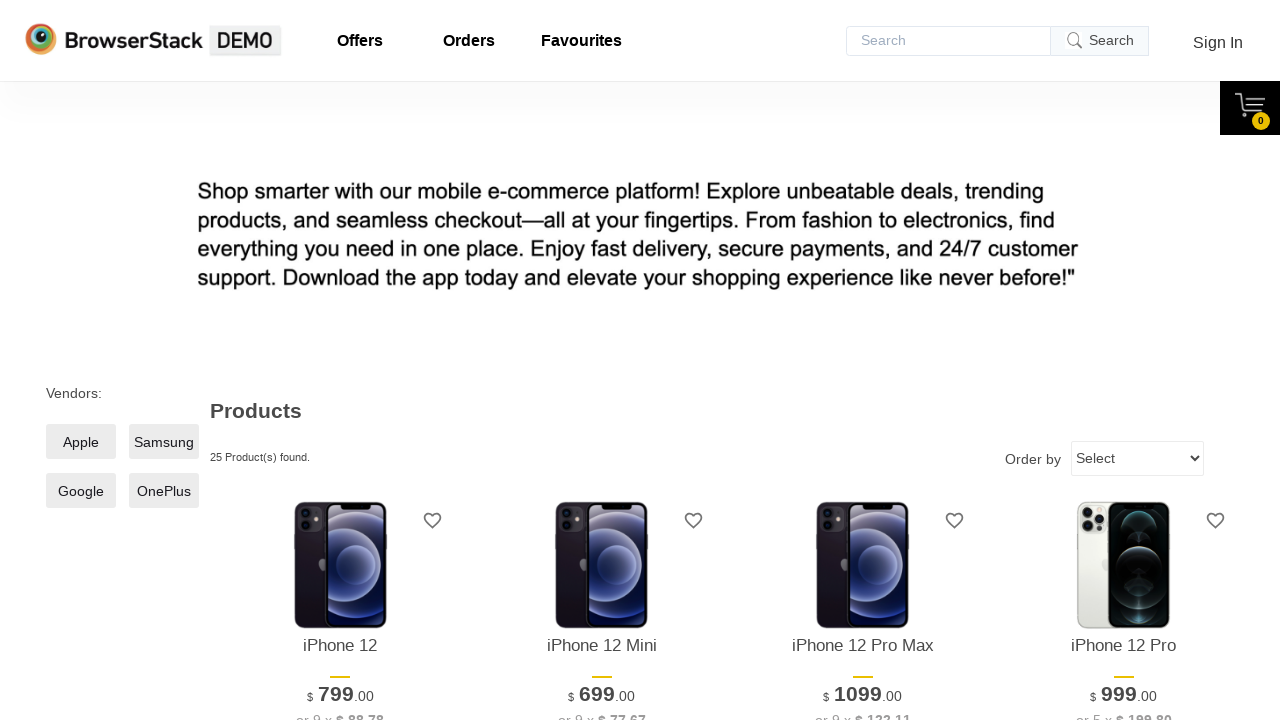

Login button appeared on the page
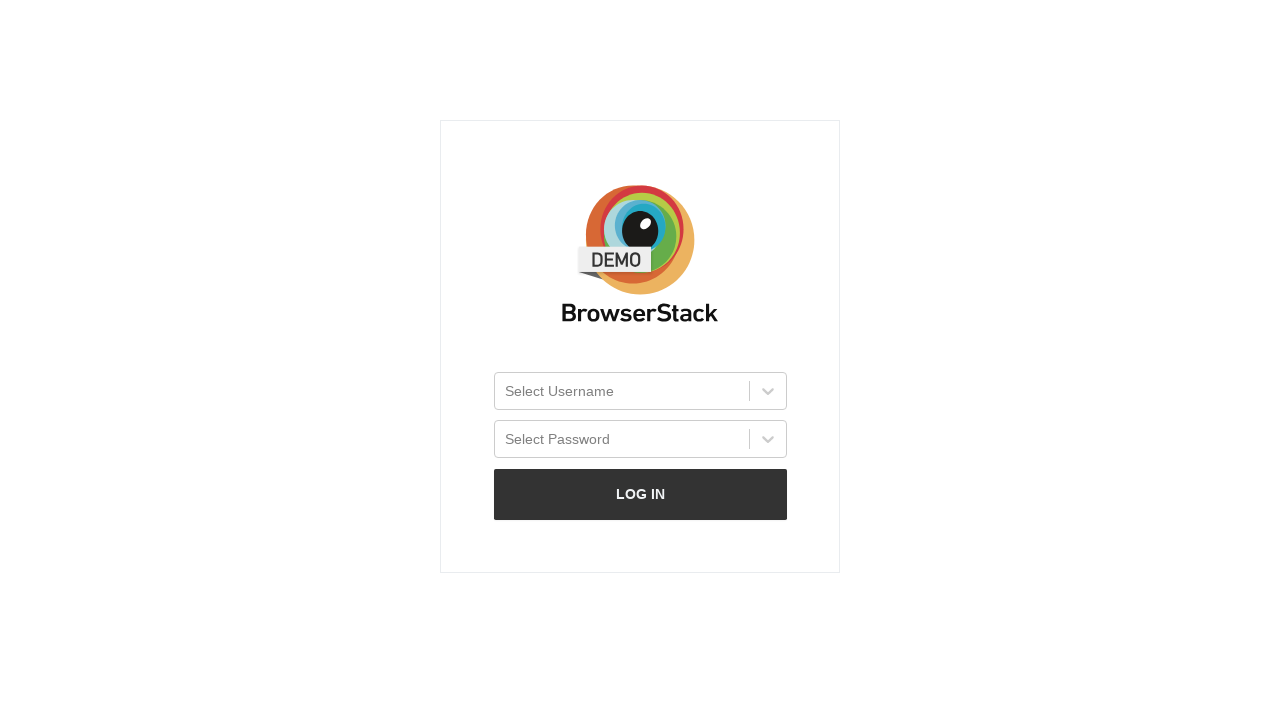

Located the login button element
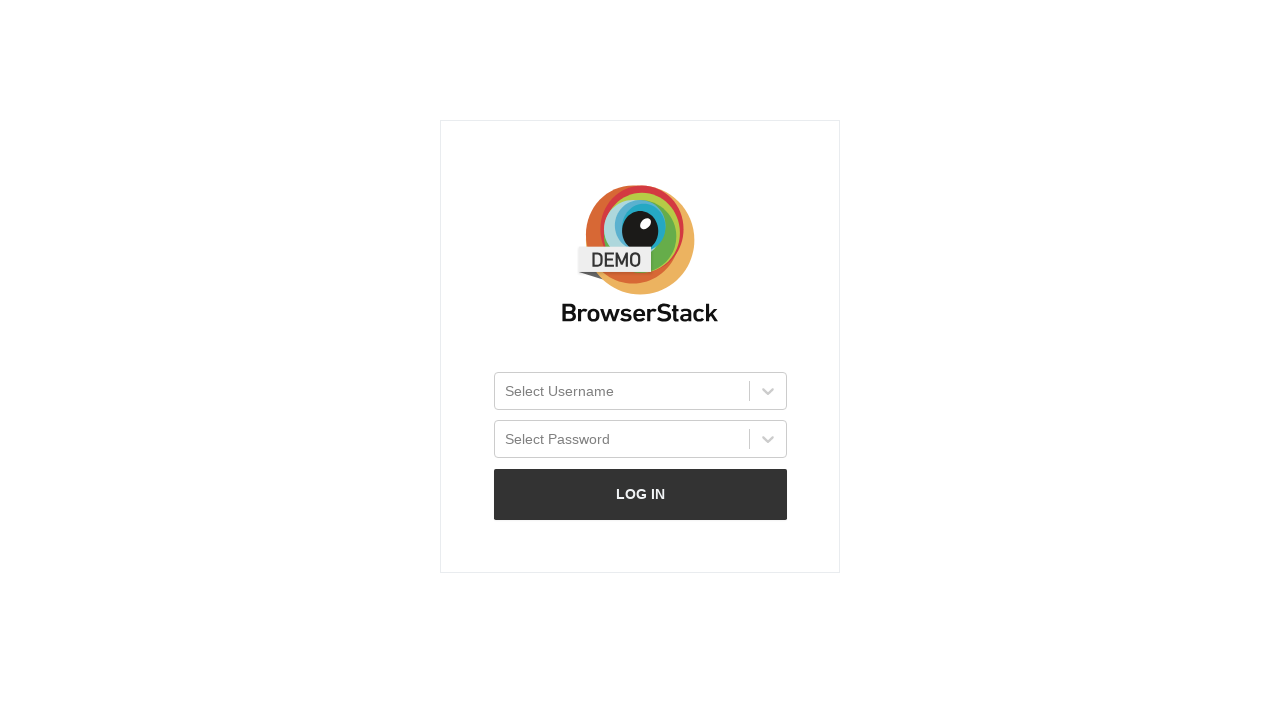

Verified the LOG IN button is visible
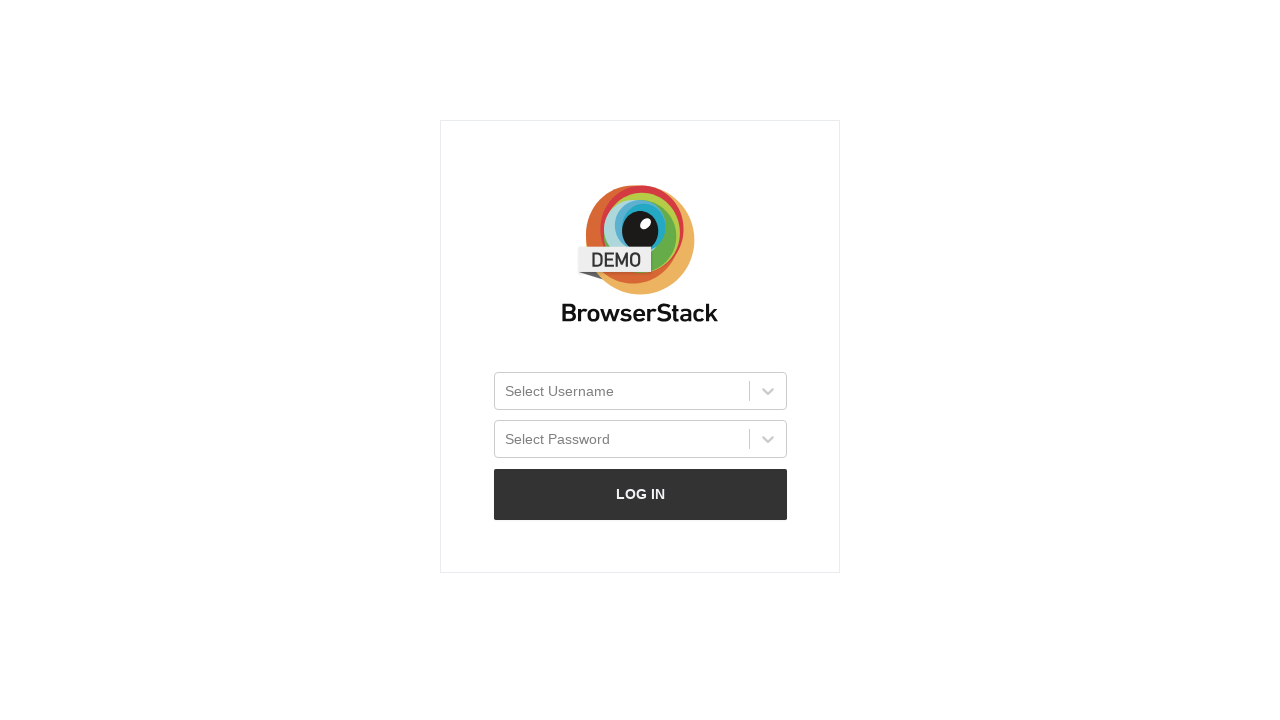

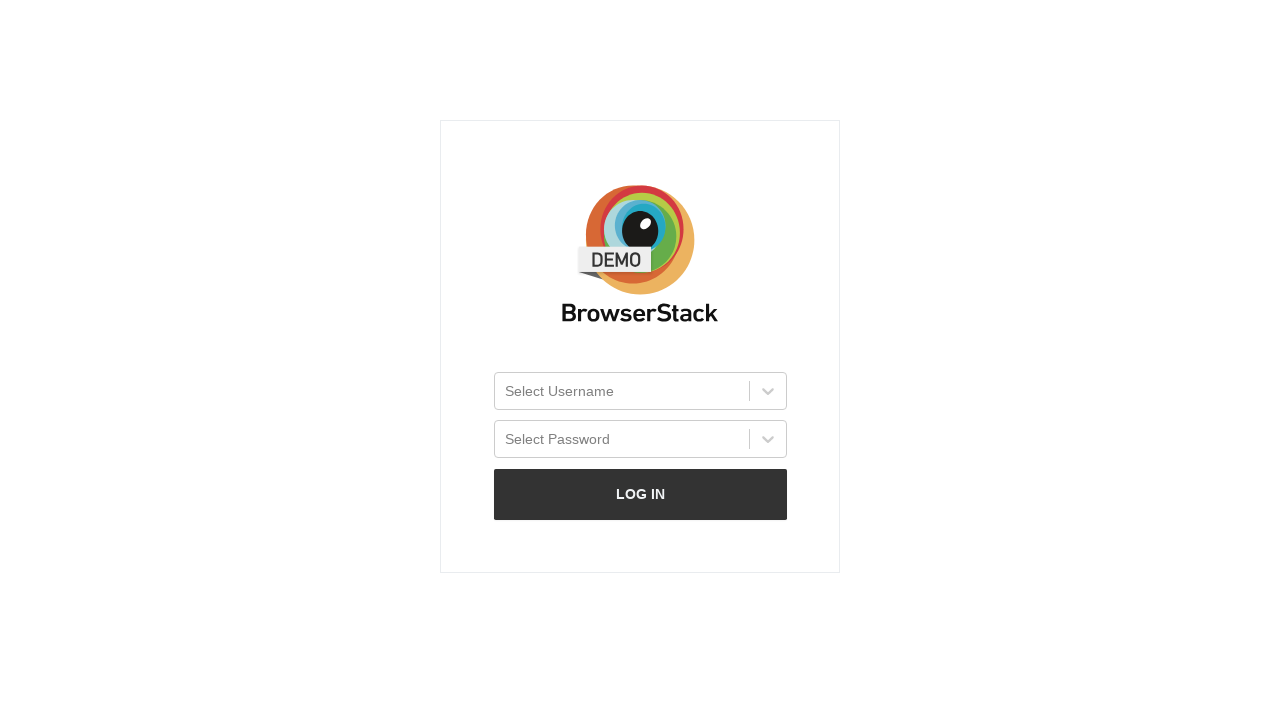